Tests an online calculator by clicking number and operator buttons to perform a mathematical operation, then clicks the screen to get the result.

Starting URL: https://www.calculadora.org/

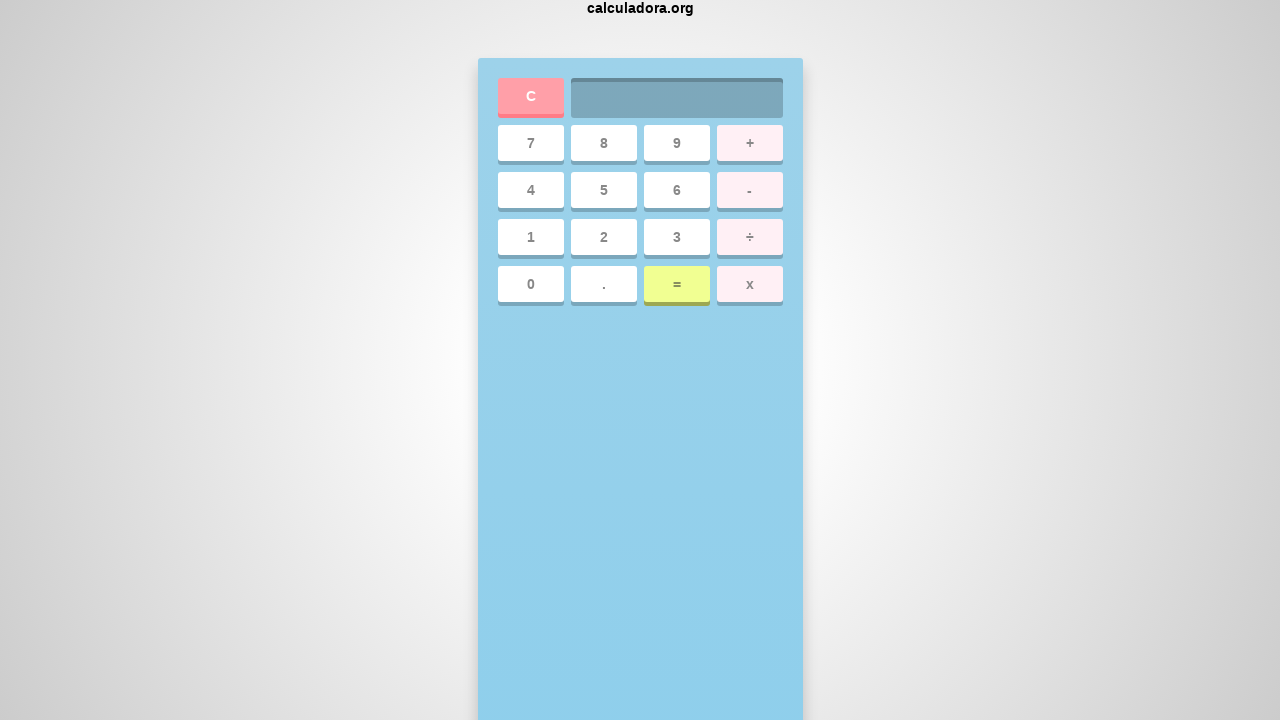

Set viewport size to 1280x800
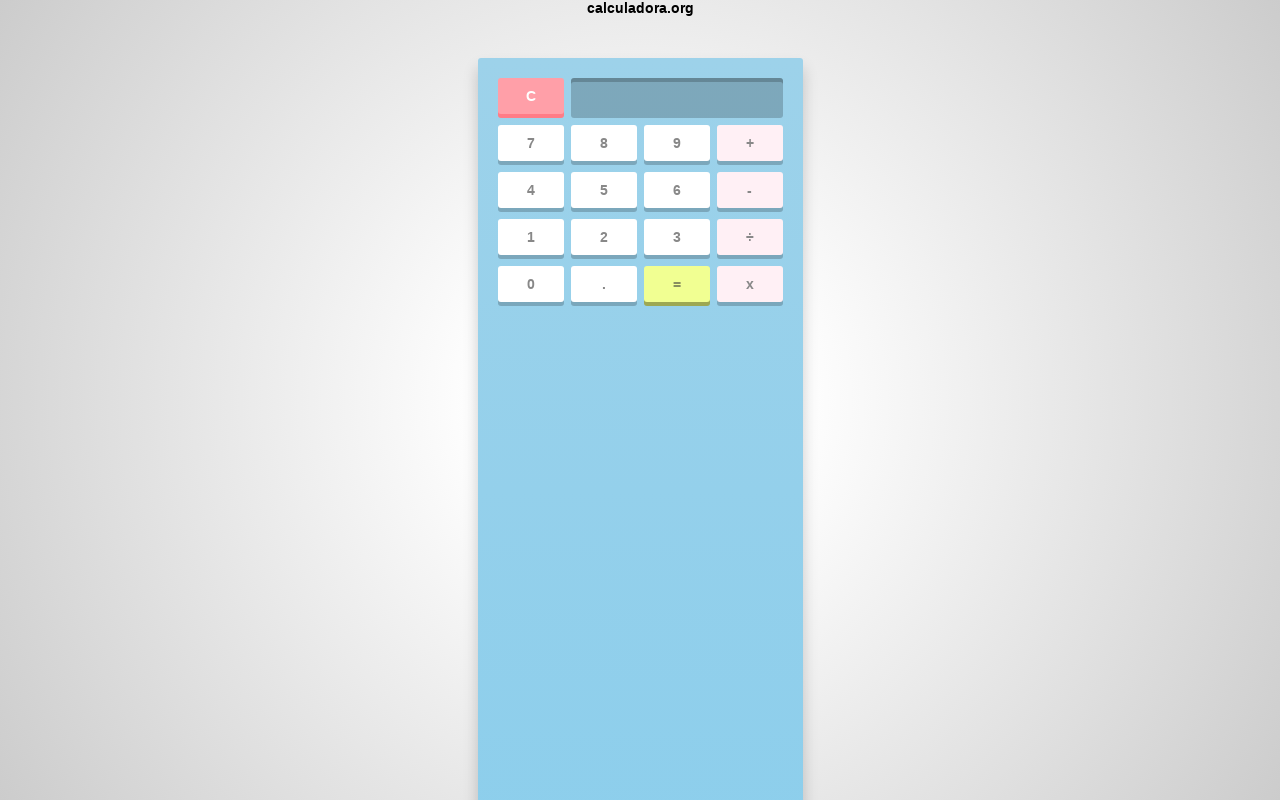

Clicked number button 7 at (530, 143) on xpath=//span[text()='7']
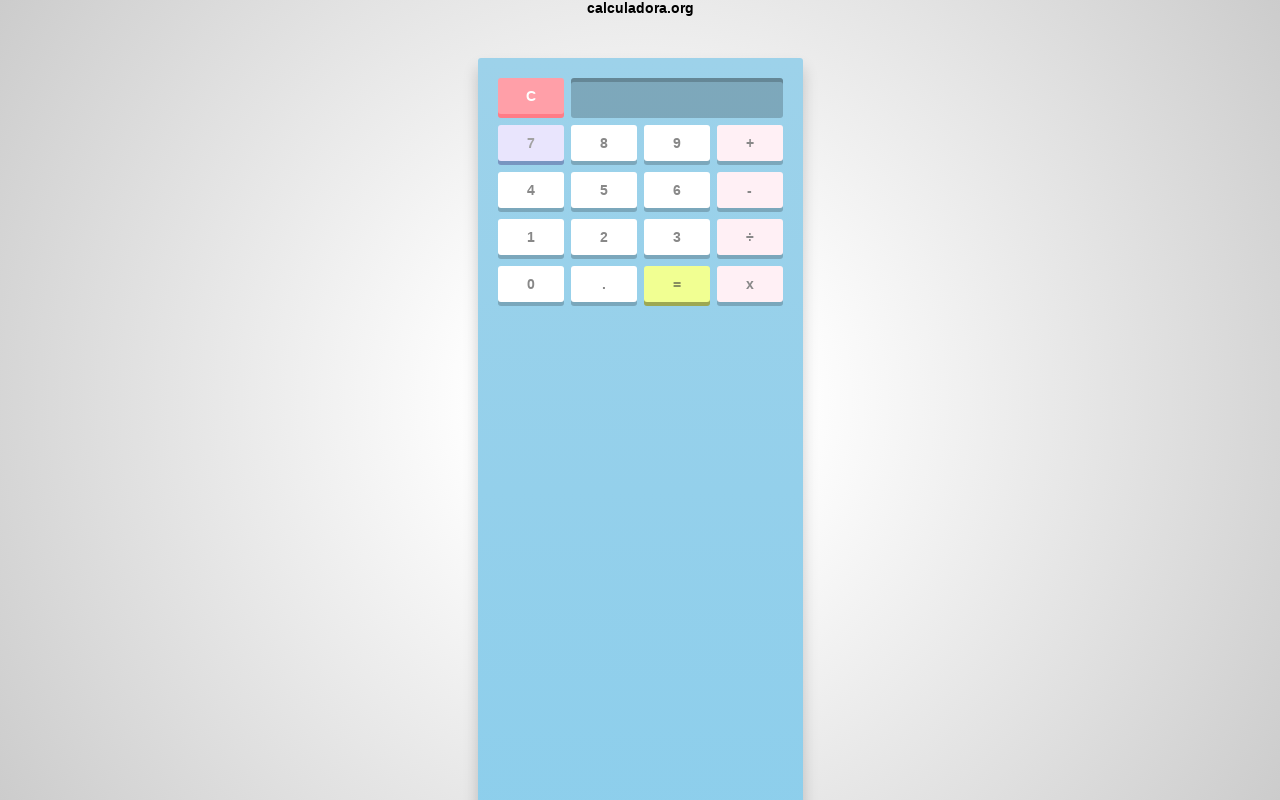

Clicked plus operator button at (750, 143) on xpath=//span[text()='+']
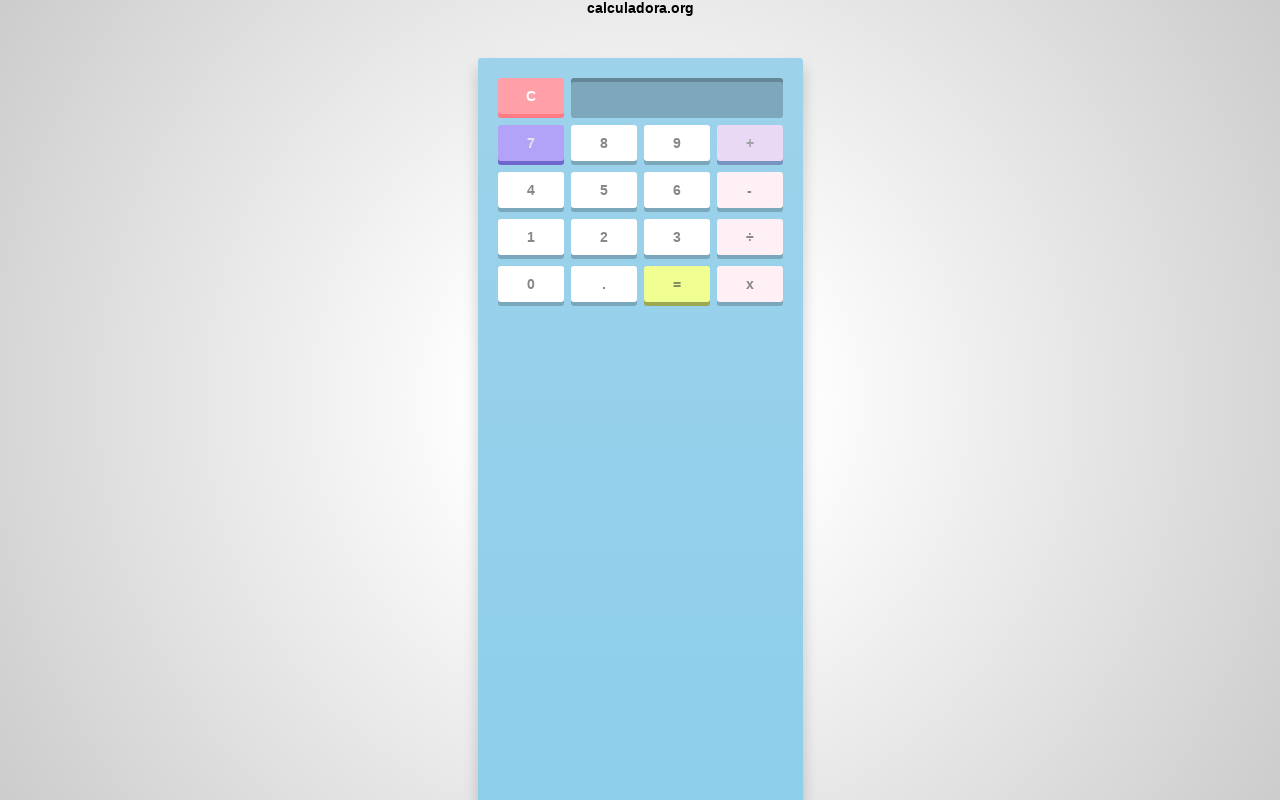

Clicked number button 3 at (676, 237) on xpath=//span[text()='3']
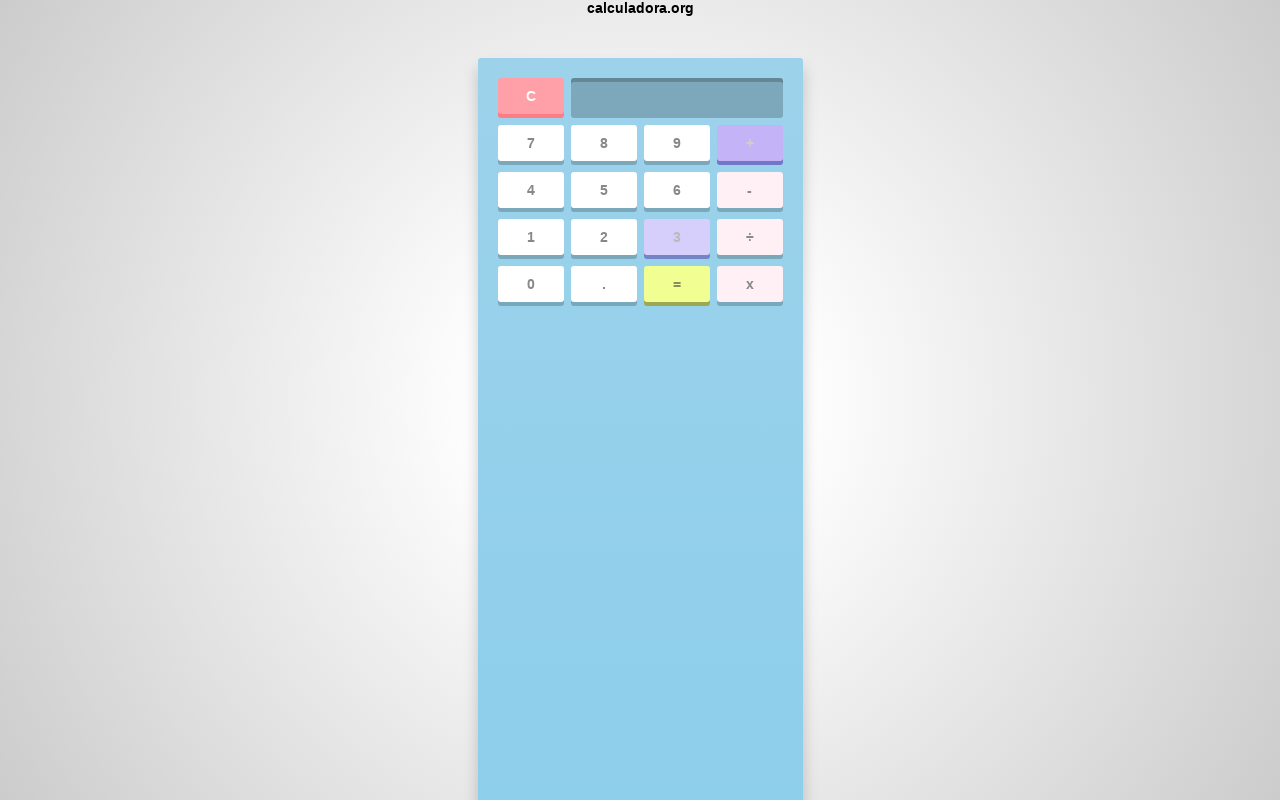

Clicked equals button at (676, 284) on xpath=//span[text()='=']
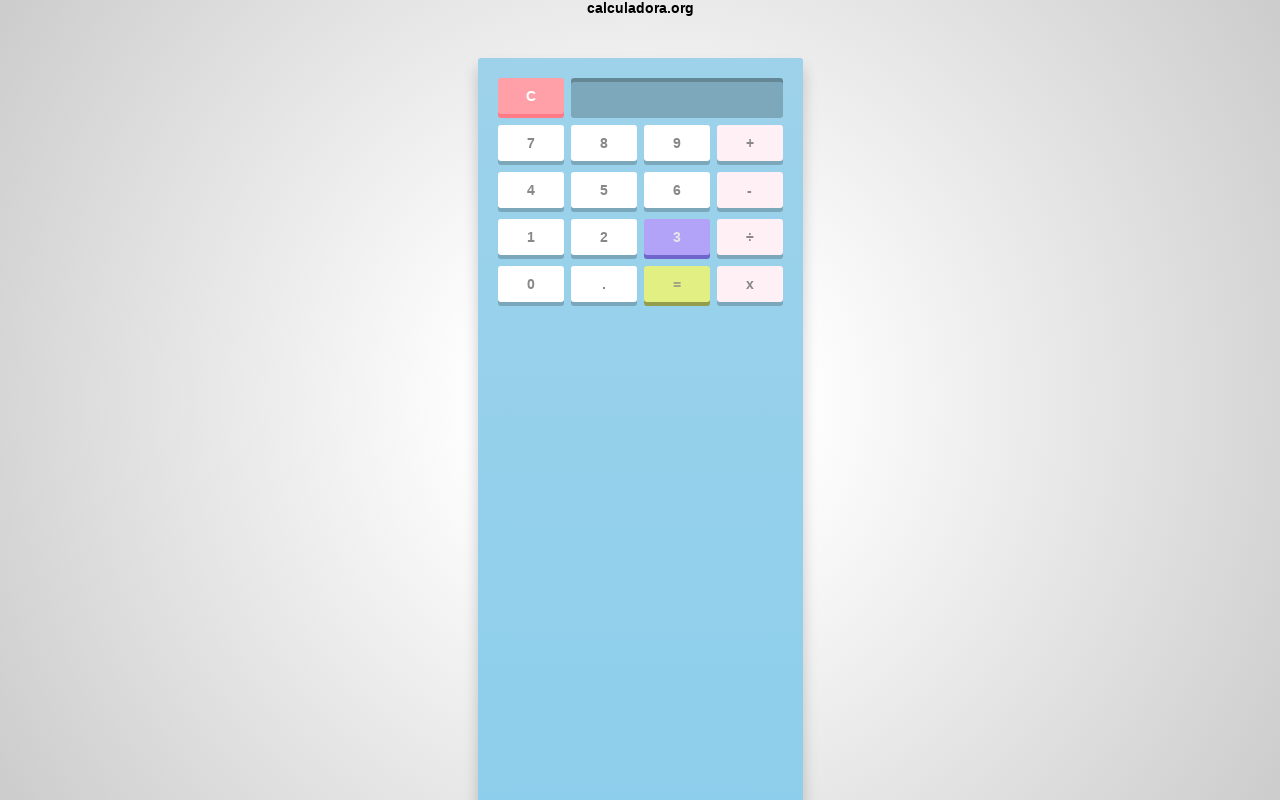

Clicked calculator screen to finalize result at (676, 98) on .screen
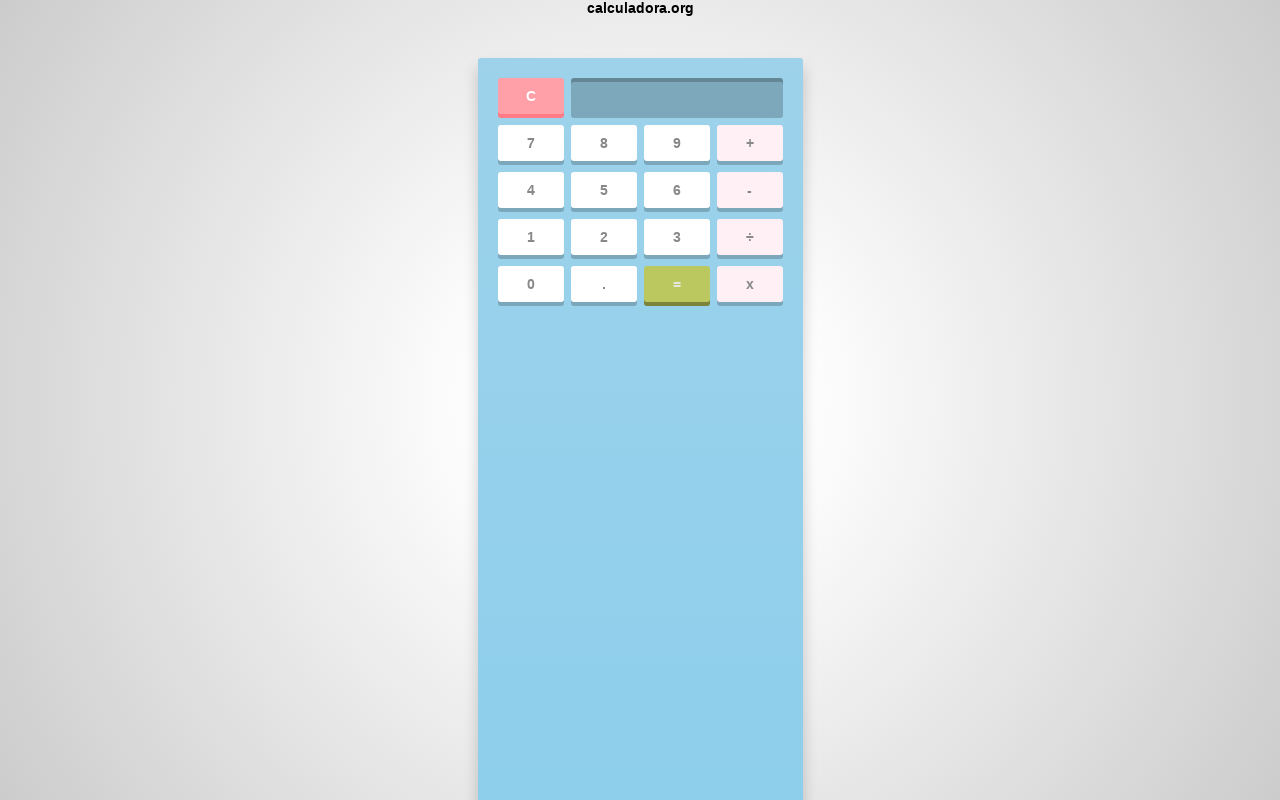

Result displayed on calculator screen
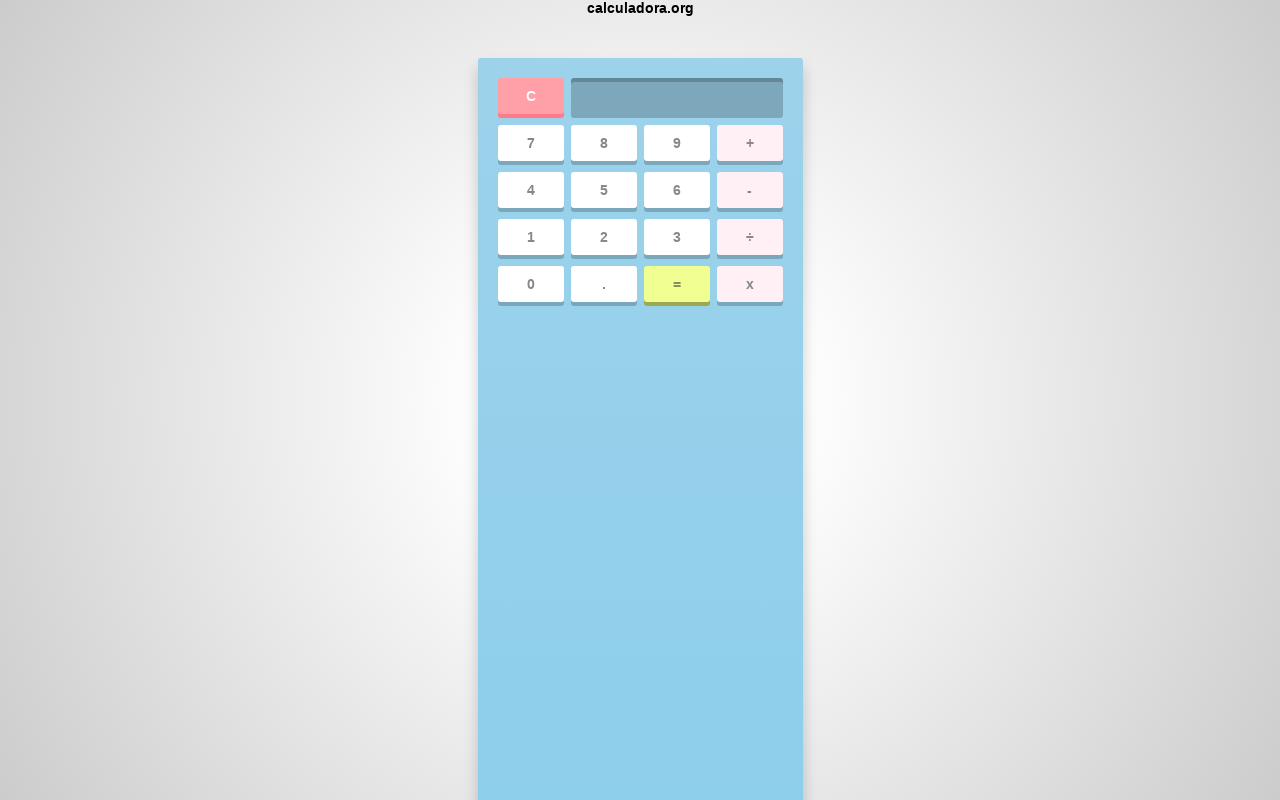

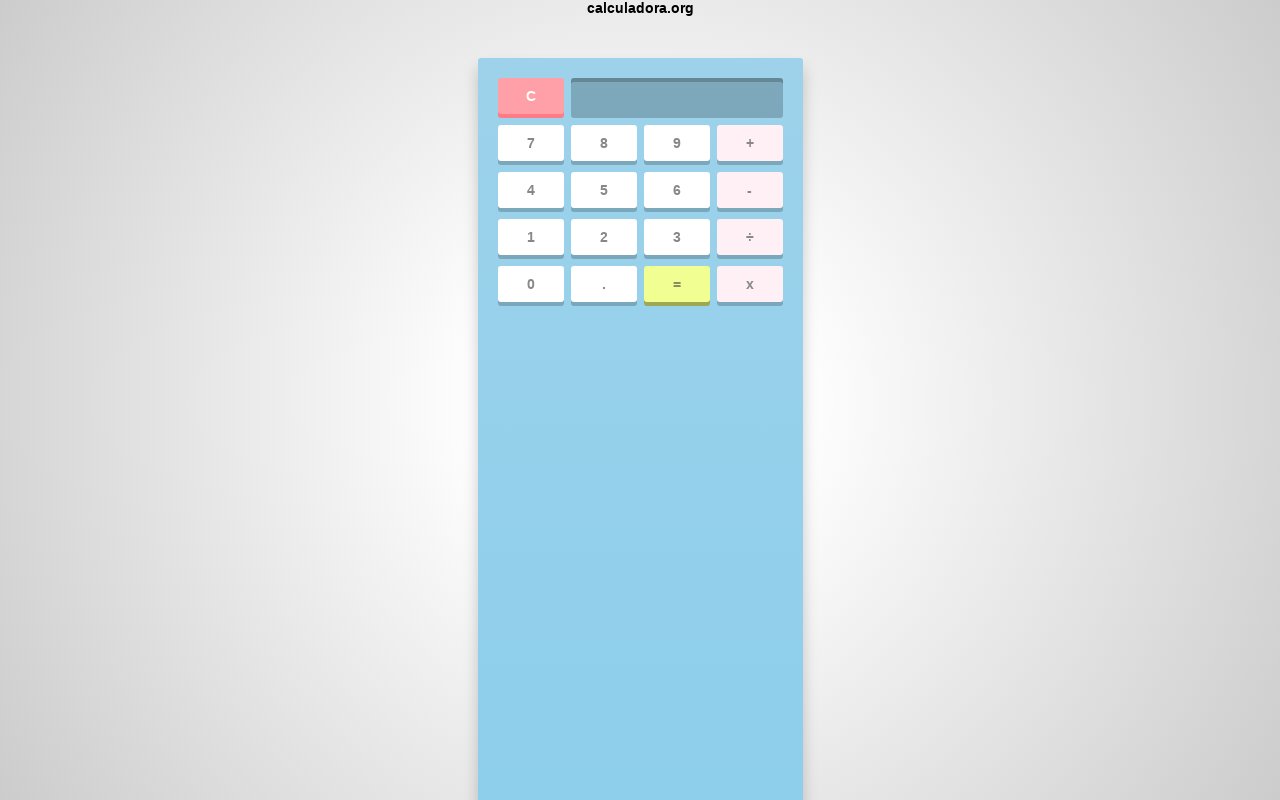